Tests API interception by mocking the /api/users endpoint with custom data, then navigates to a challenge page and verifies that a success message is displayed after the mocked data is loaded.

Starting URL: https://daedalus.janniskaranikis.dev/challenges/4-bad-data

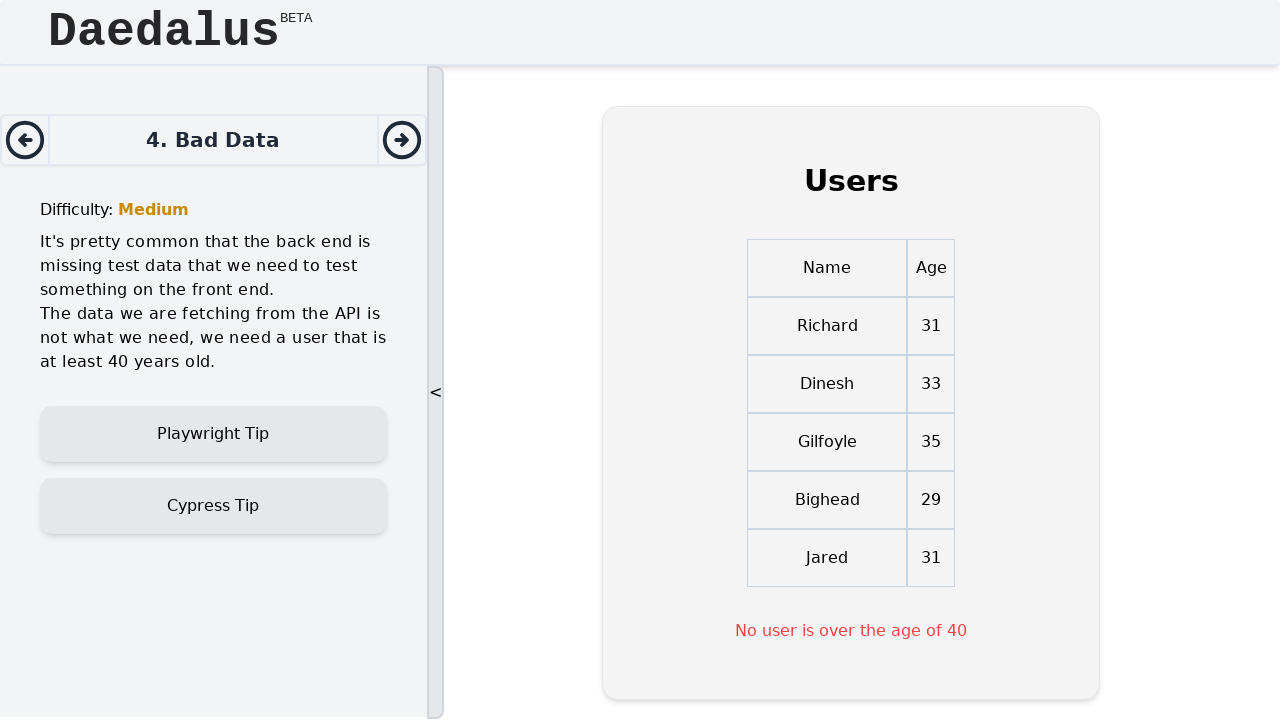

Set up route interception for /api/users endpoint with mocked user data
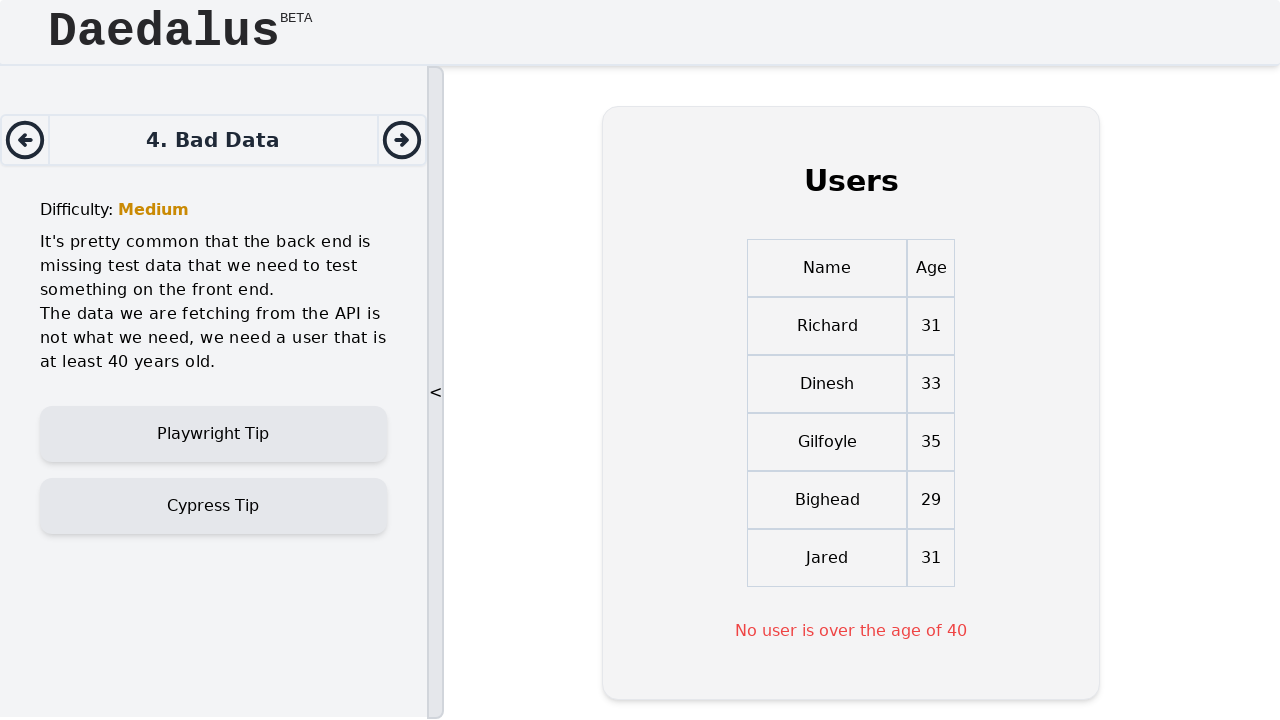

Navigated to challenge page at https://daedalus.janniskaranikis.dev/challenges/4-bad-data
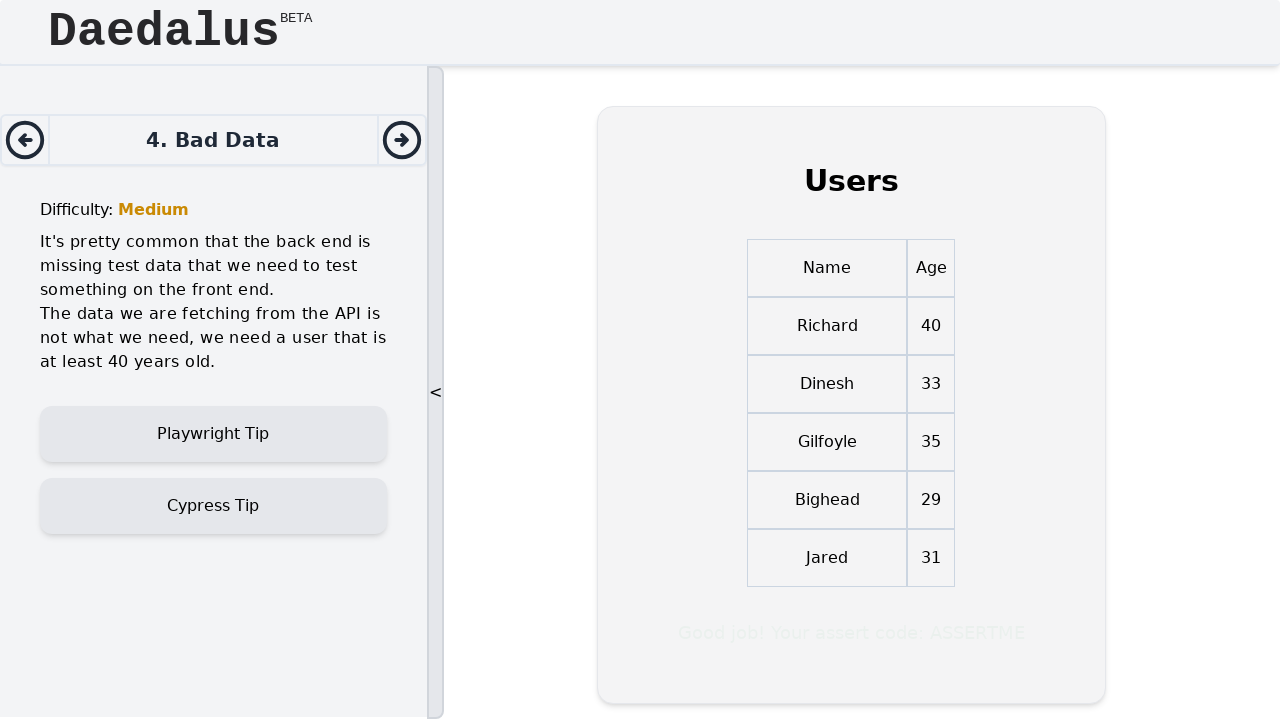

Success message element loaded
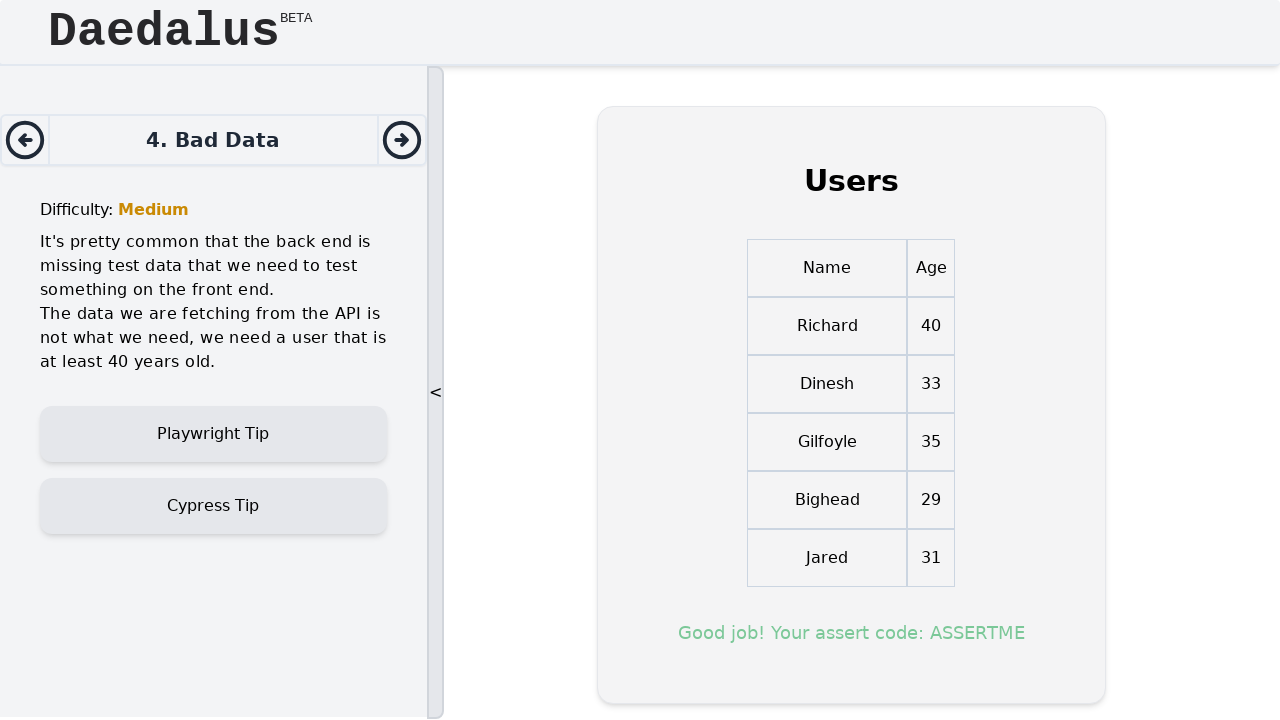

Located success message element
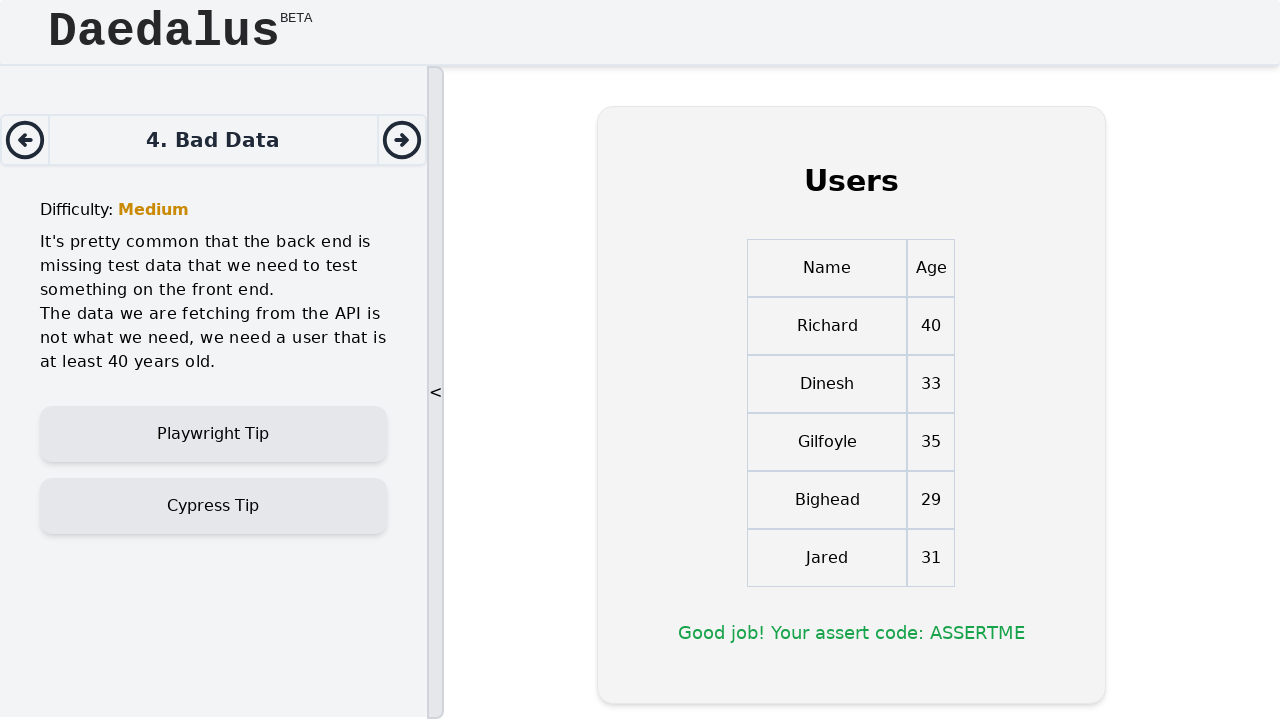

Verified success message contains 'Good job!'
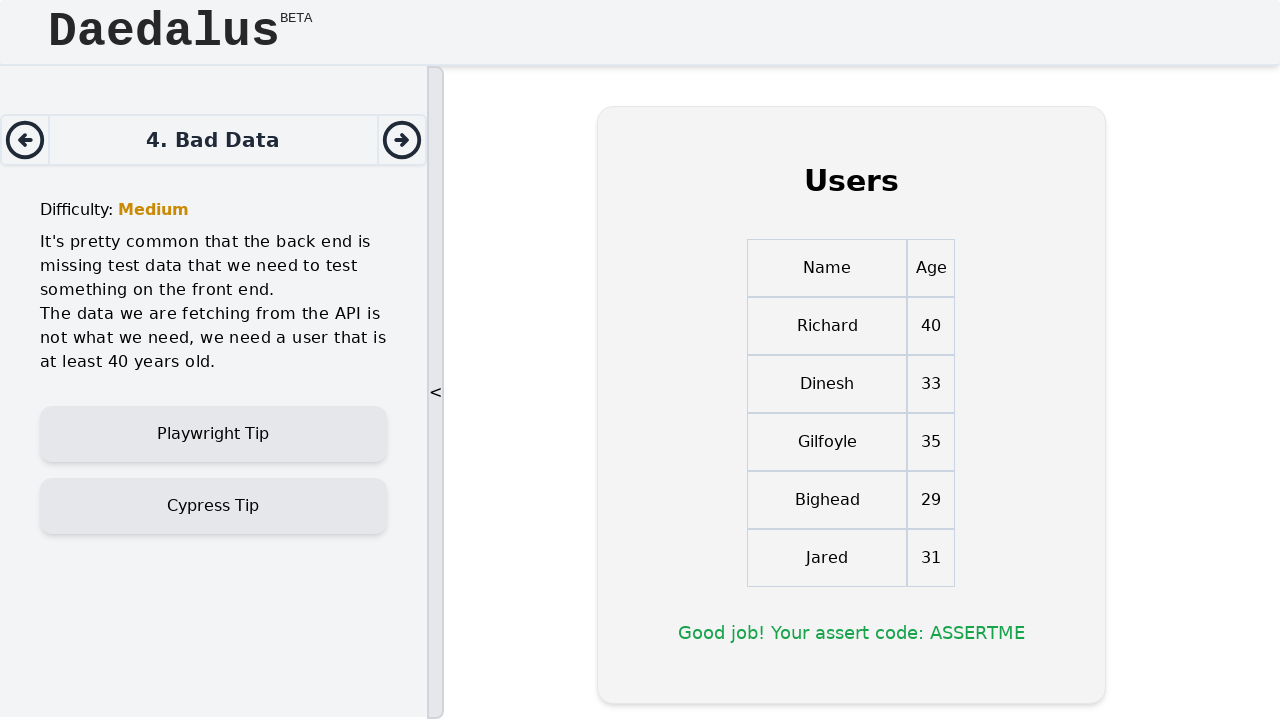

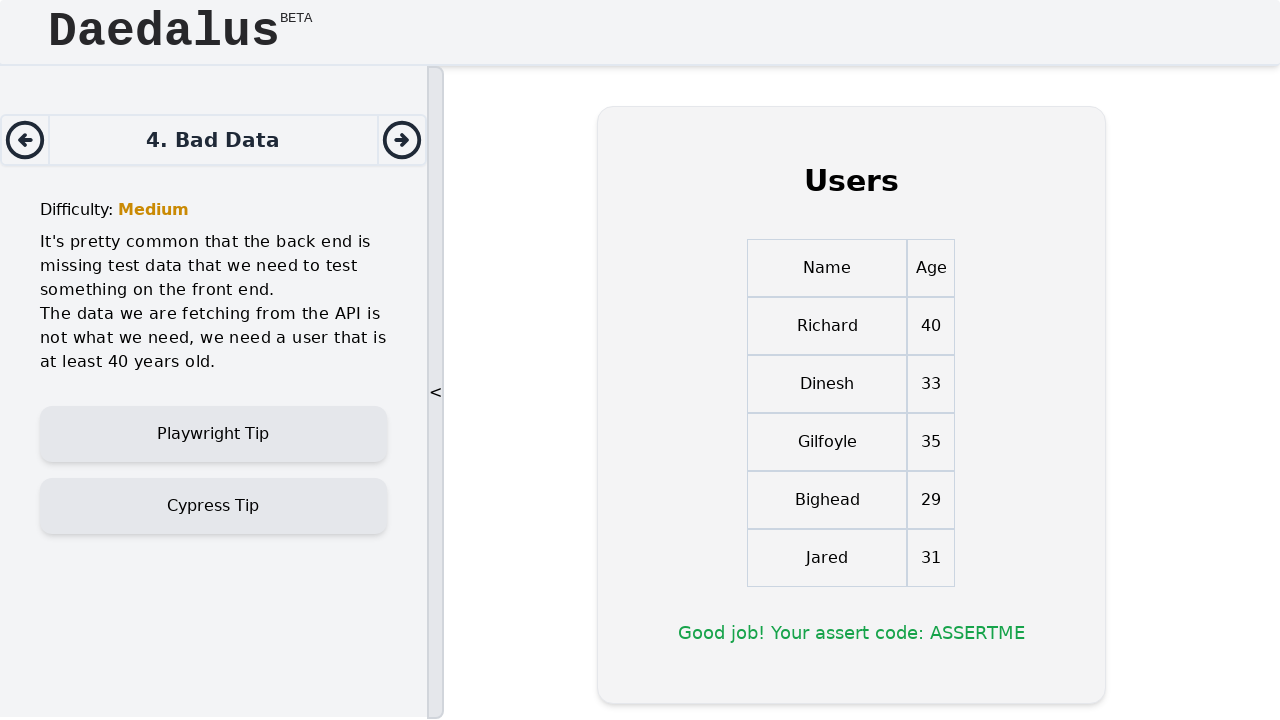